Navigates to the Rahul Shetty Academy Automation Practice page and waits for it to load. The original script demonstrated screenshot capture functionality.

Starting URL: https://rahulshettyacademy.com/AutomationPractice/

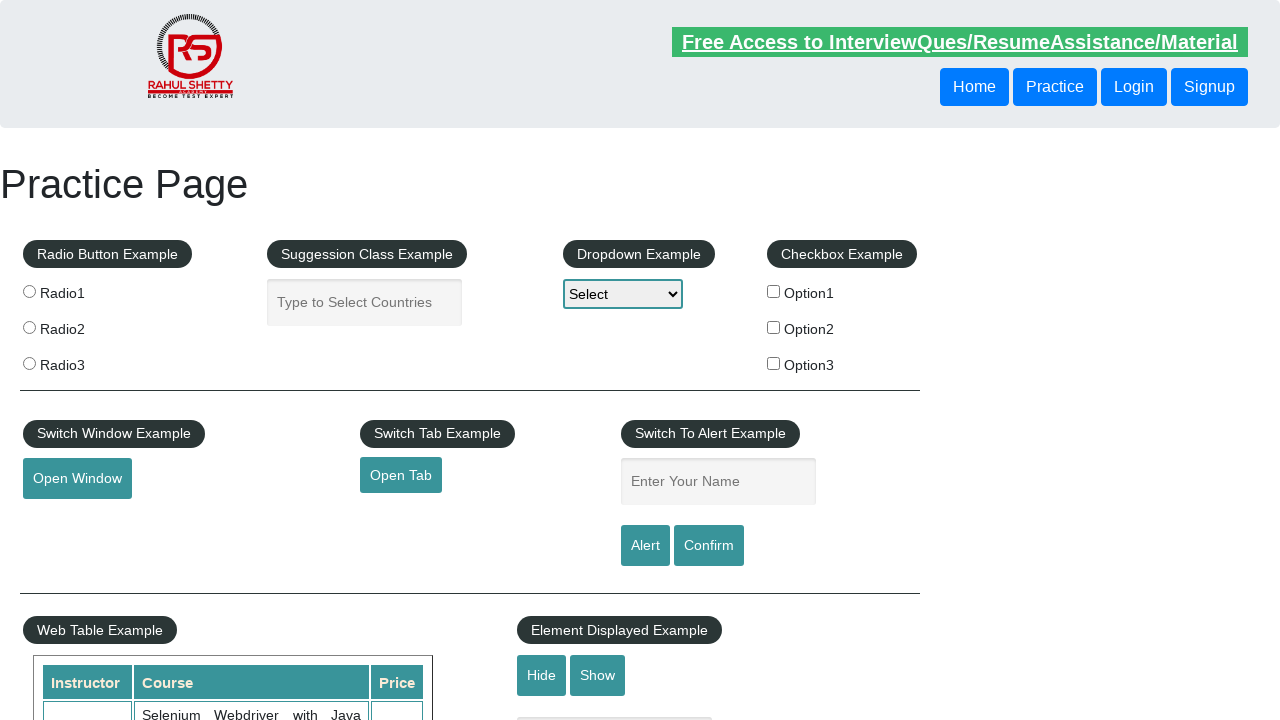

Waited for page to reach networkidle load state
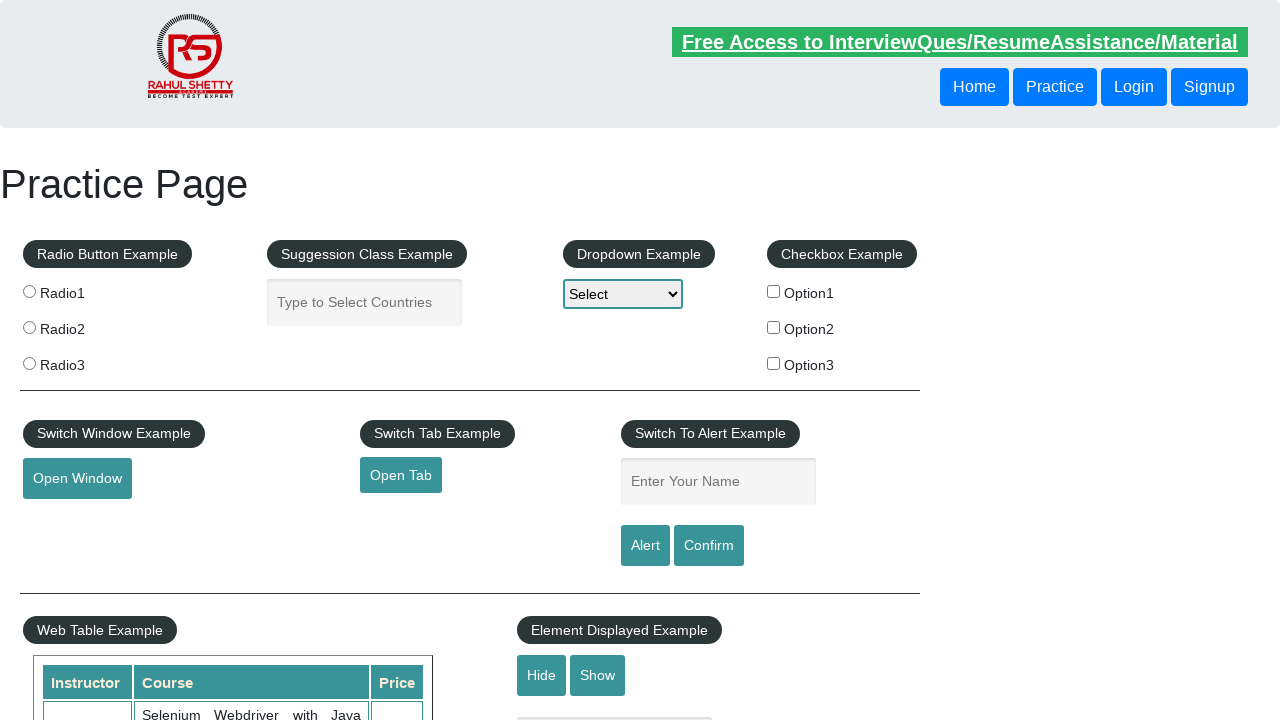

Navigated to Rahul Shetty Academy Automation Practice page
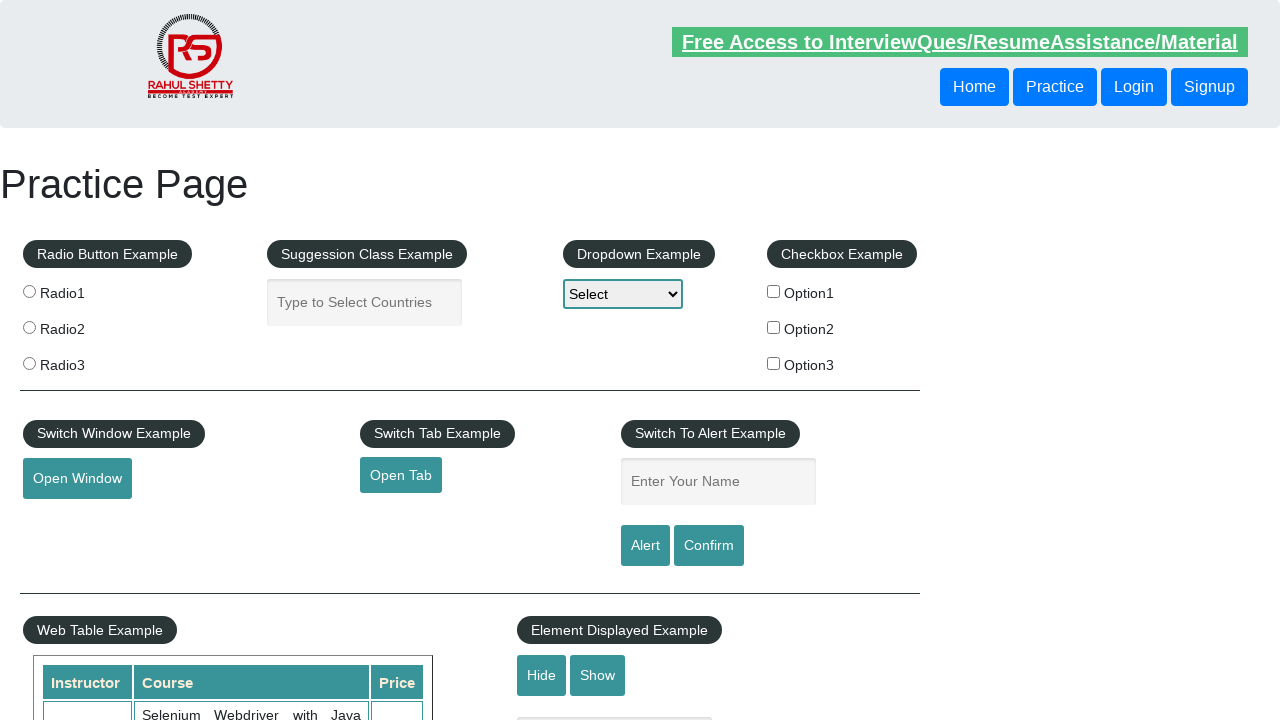

Page body element became visible and ready
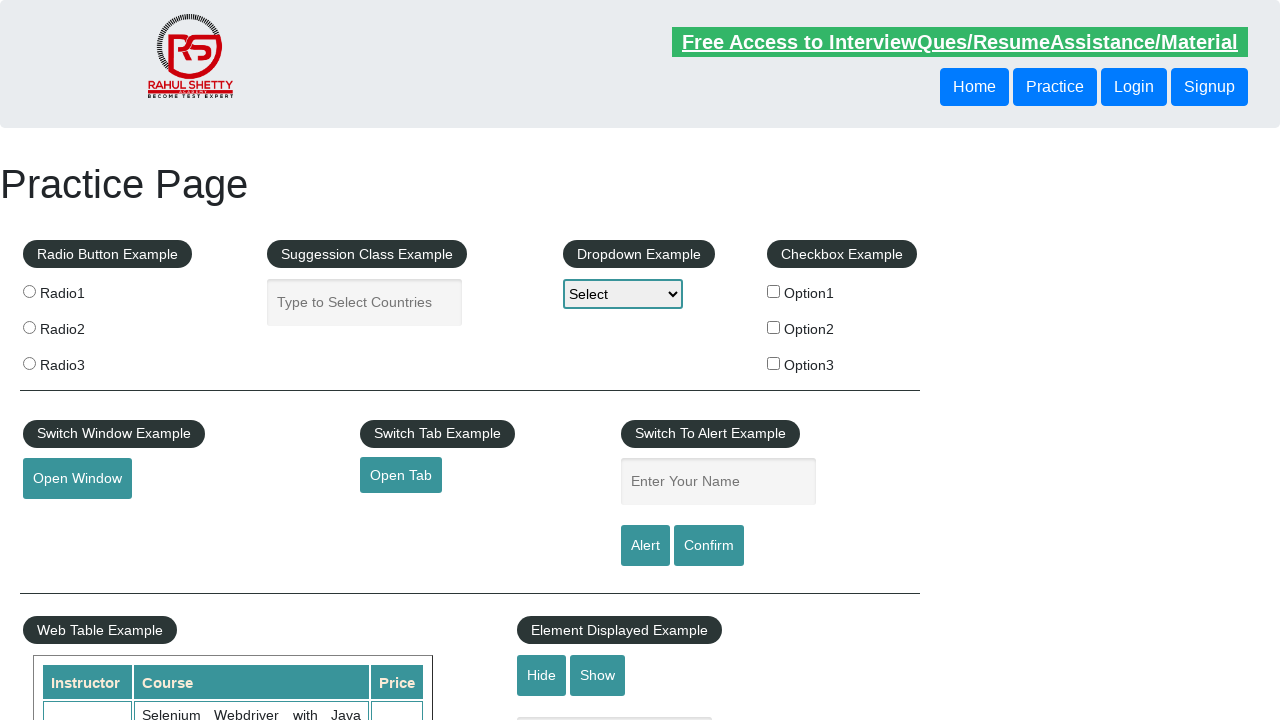

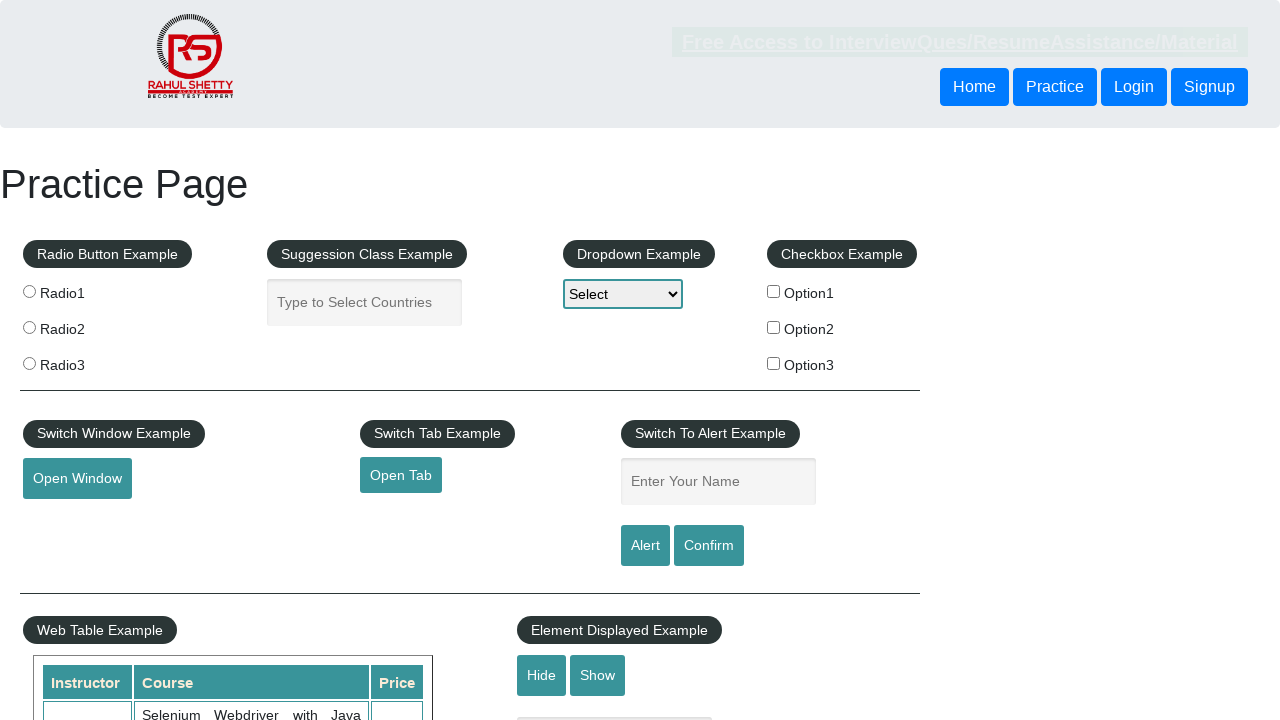